Tests a data types form by filling all fields except zip code, submitting, and verifying that 9 fields show green/success styling

Starting URL: https://bonigarcia.dev/selenium-webdriver-java/data-types.html

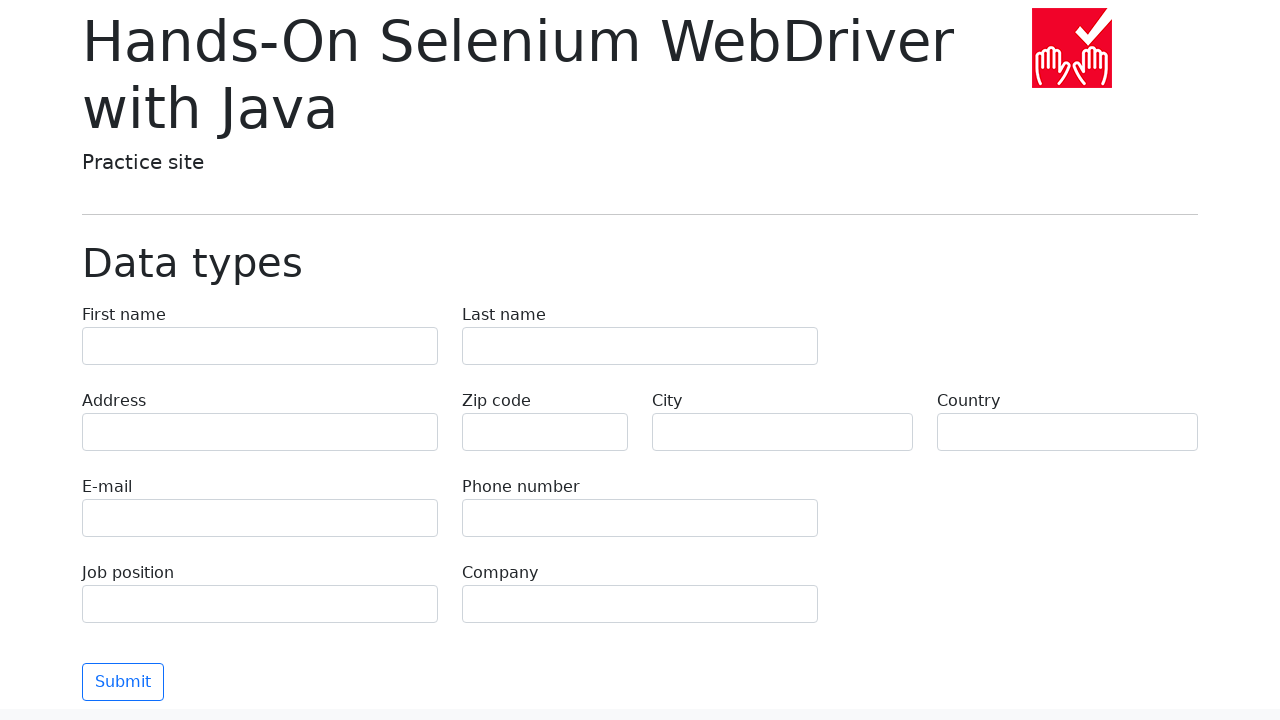

Filled first name field with 'Иван' on [name='first-name']
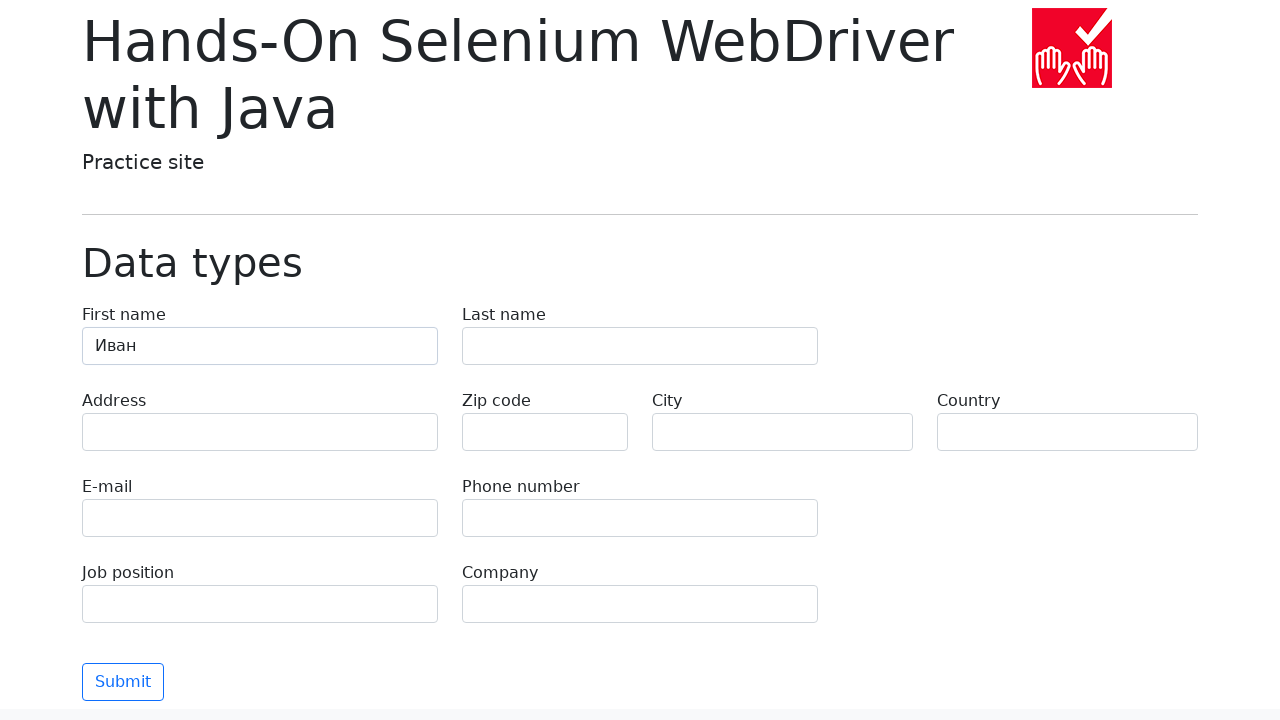

Filled last name field with 'Петров' on [name='last-name']
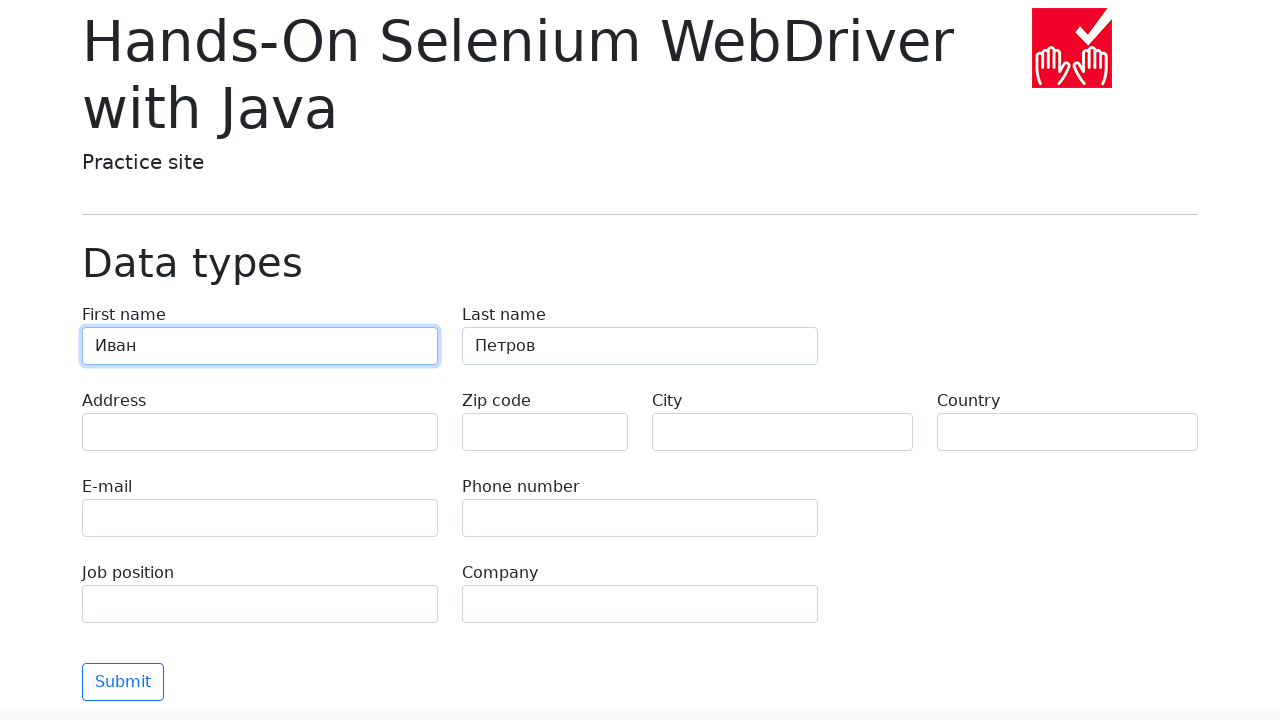

Filled address field with 'Ленина, 55-3' on [name='address']
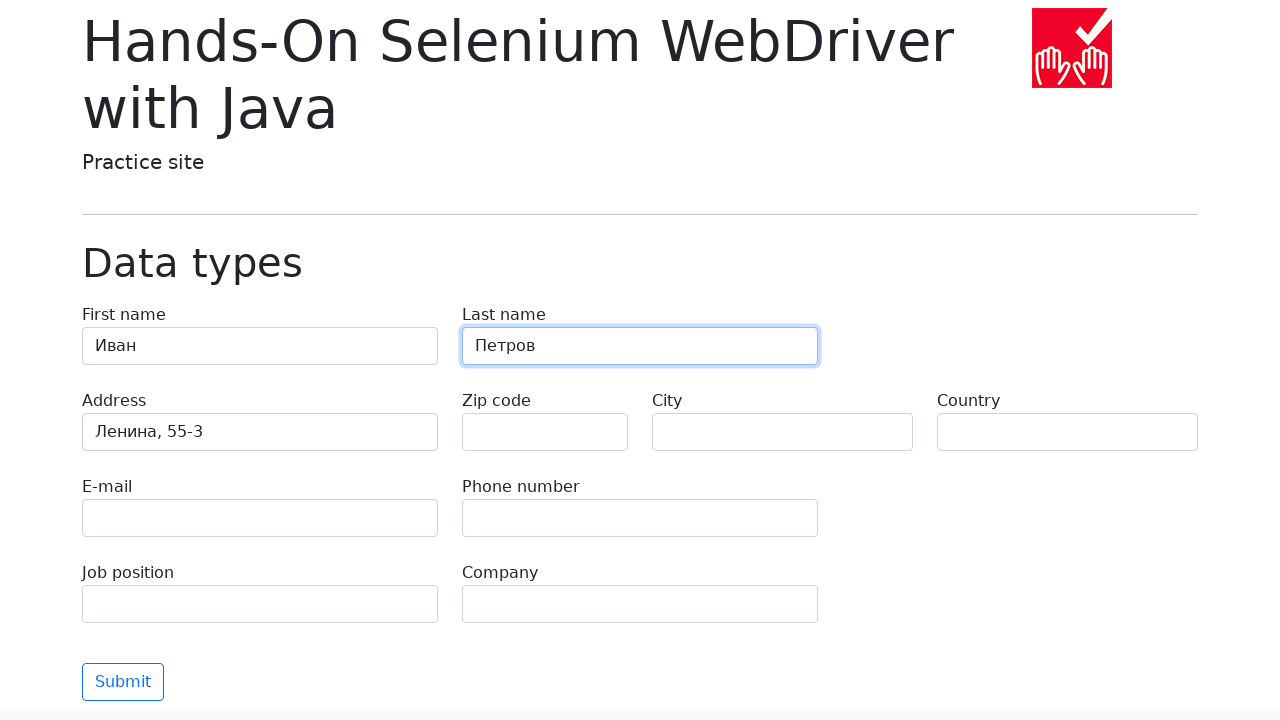

Filled email field with 'test@skypro.com' on [name='e-mail']
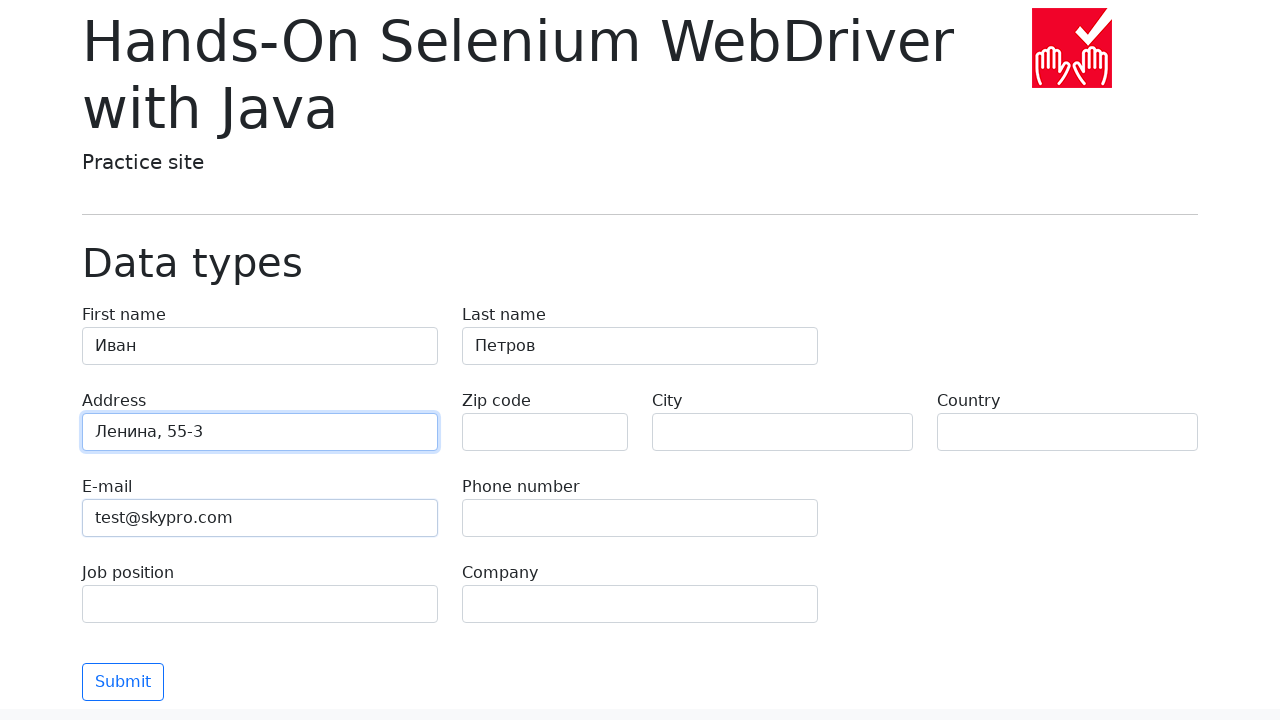

Filled phone field with '+7985899998787' on [name='phone']
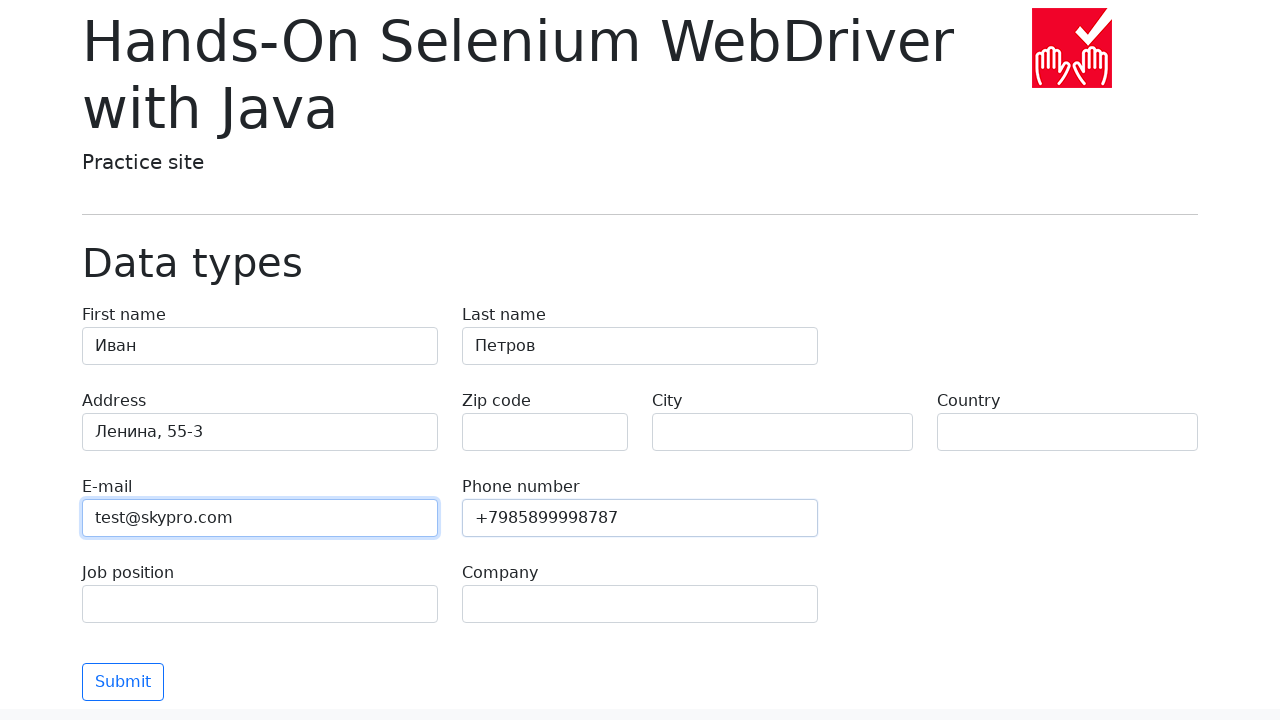

Filled city field with 'Москва' on [name='city']
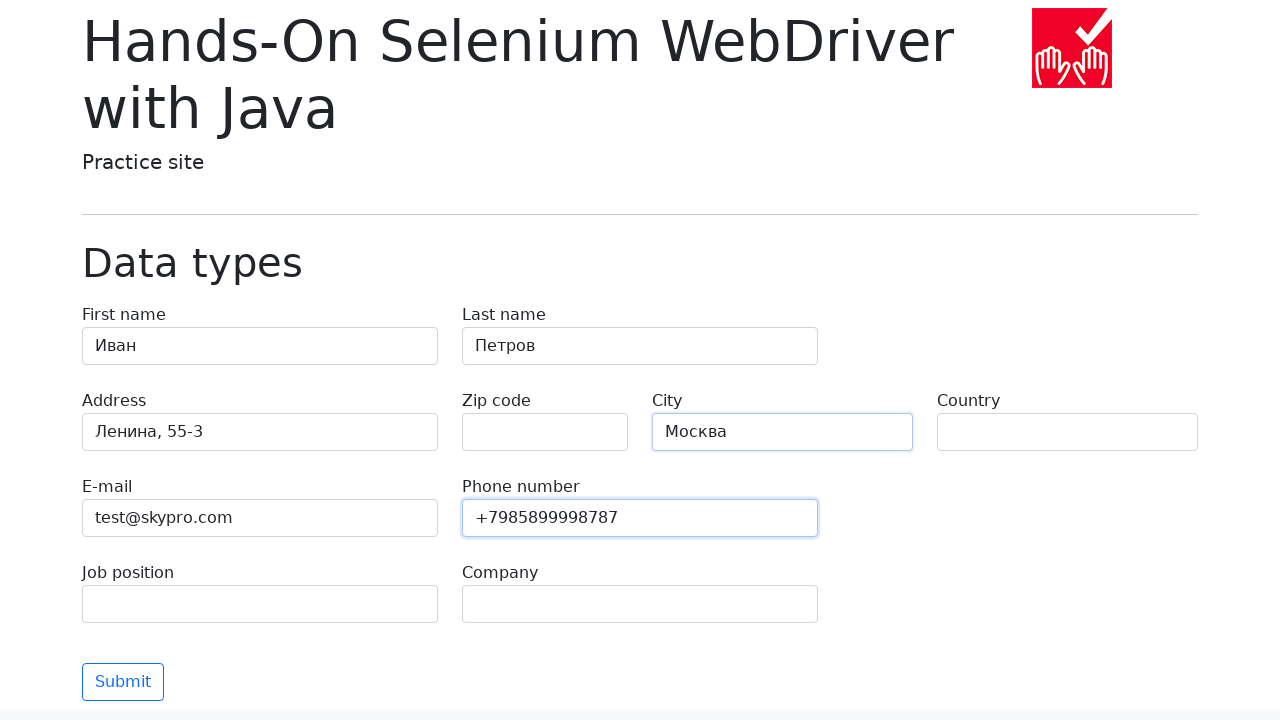

Filled country field with 'Россия' on [name='country']
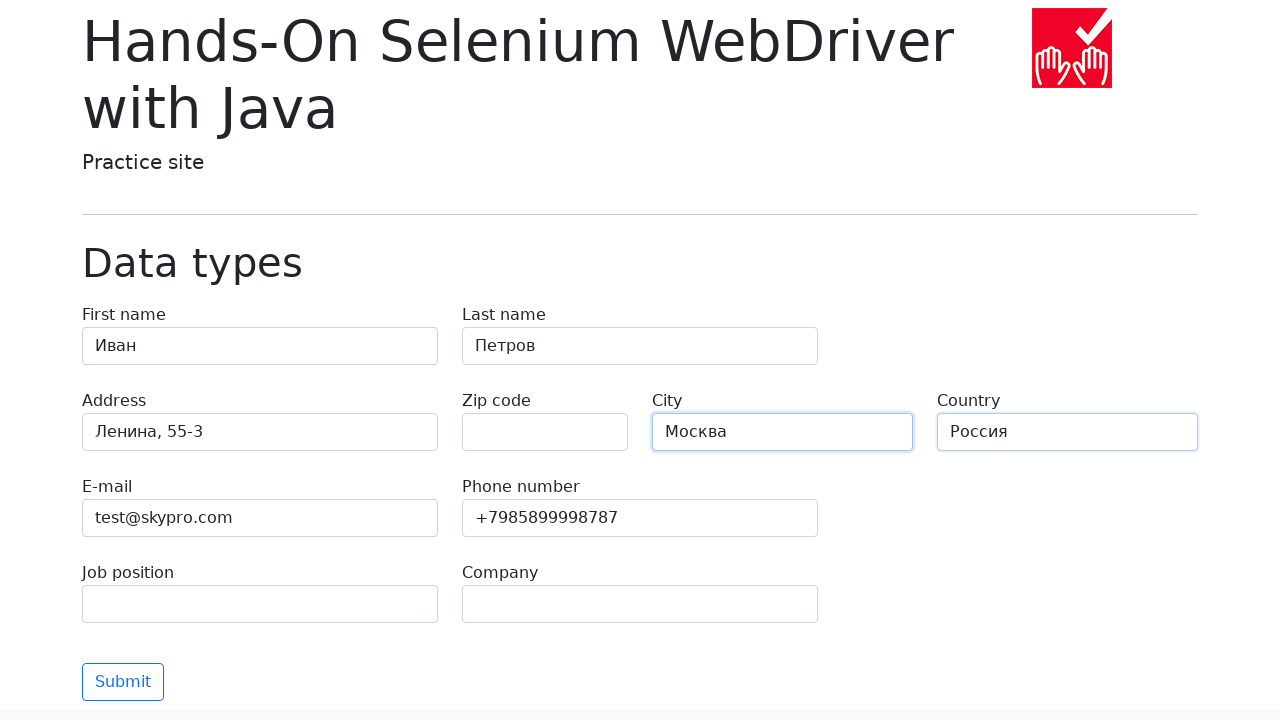

Filled job position field with 'QA' on [name='job-position']
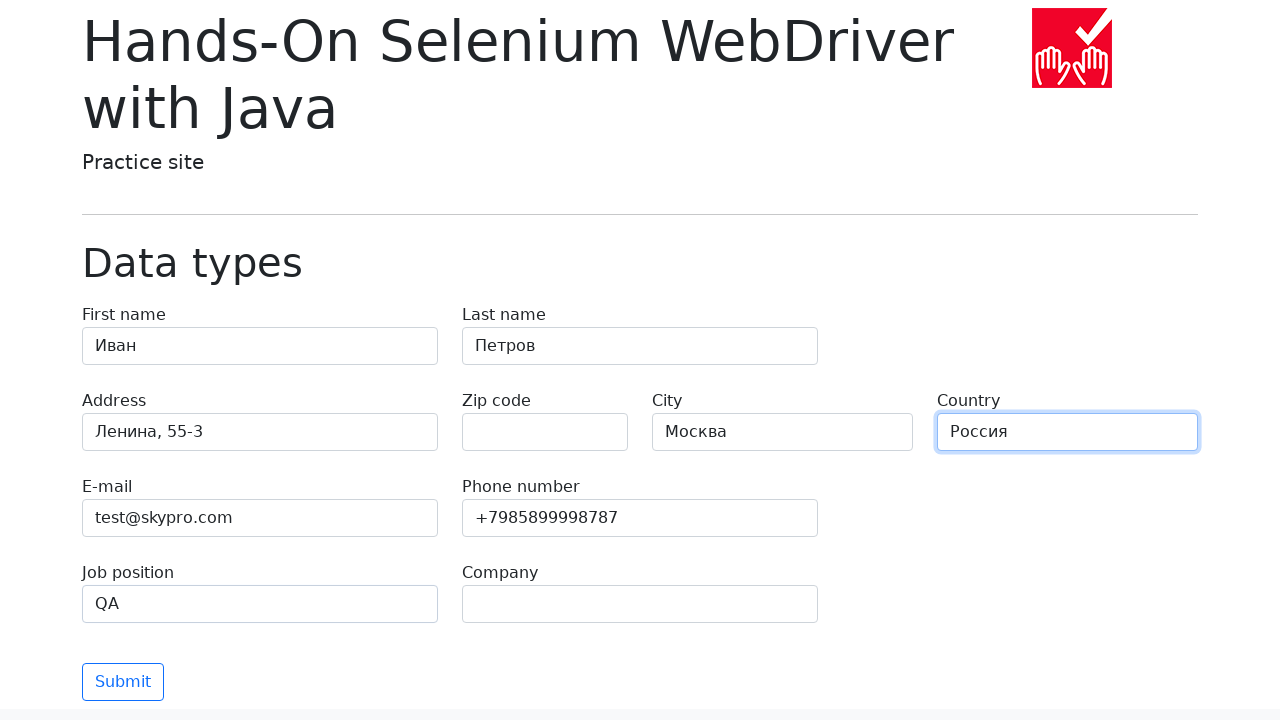

Filled company field with 'SkyPro' on [name='company']
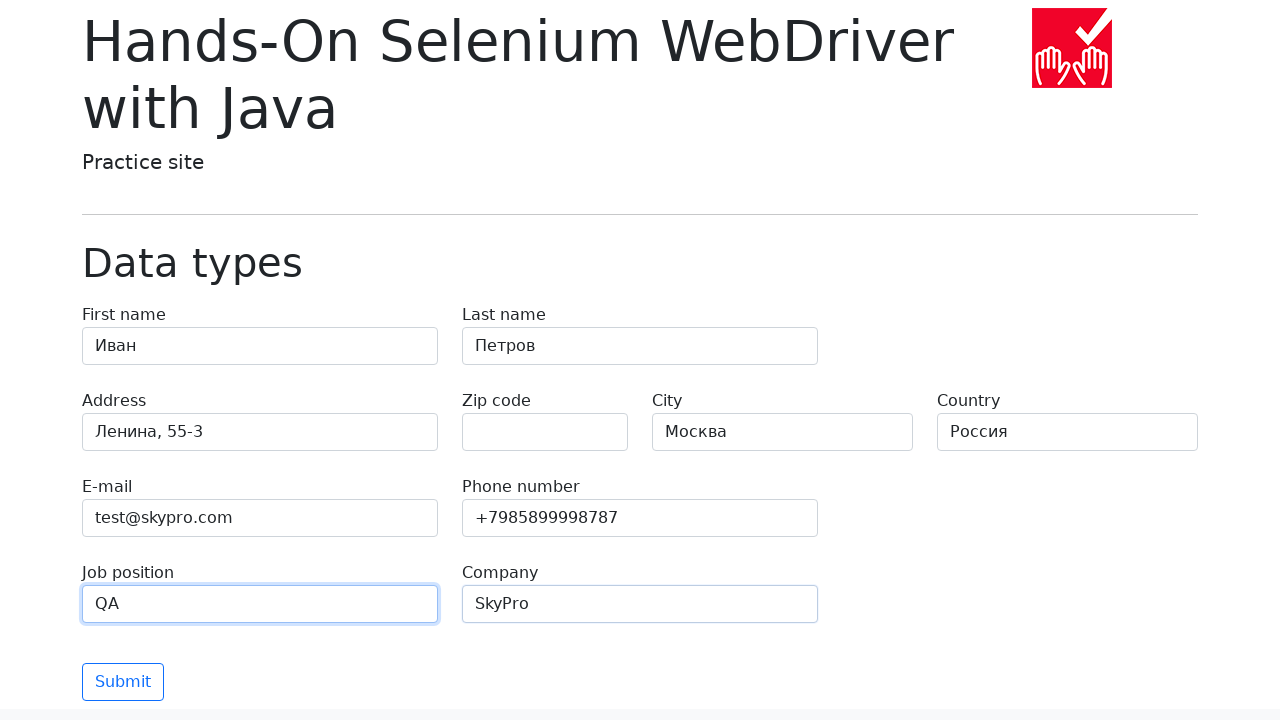

Clicked submit button to submit the form at (123, 682) on .btn-outline-primary
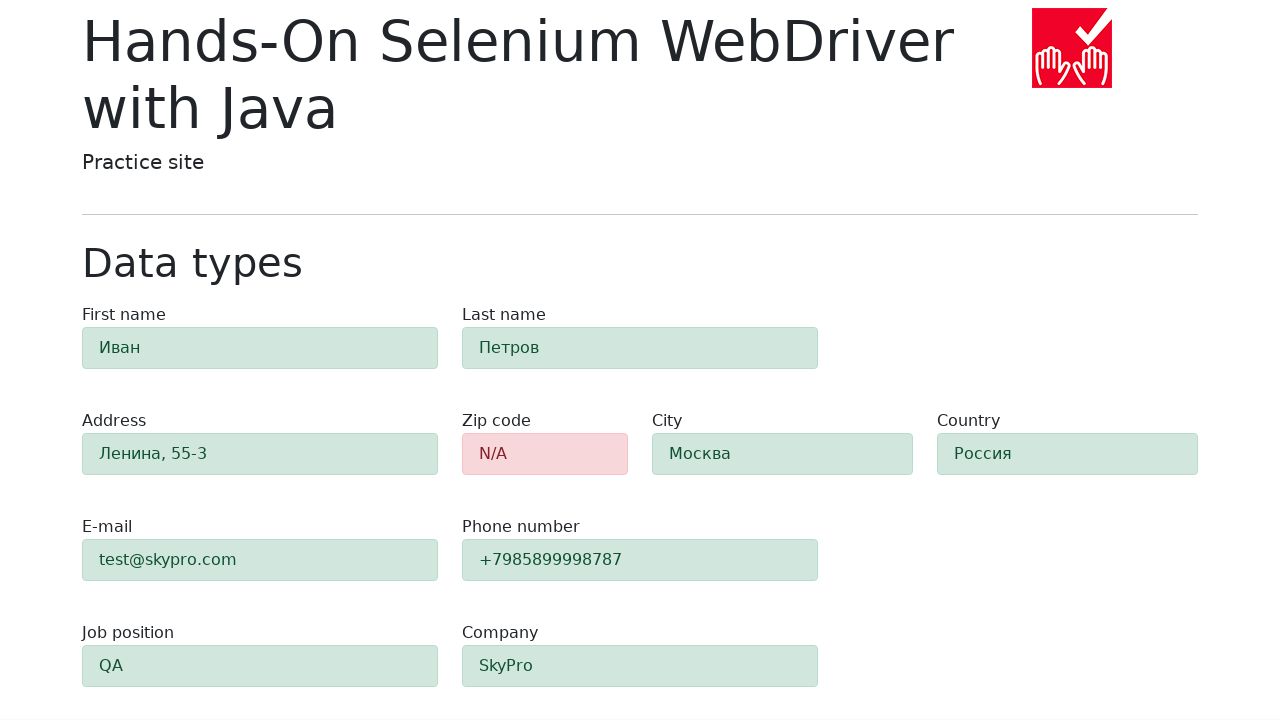

Success alerts appeared after form submission
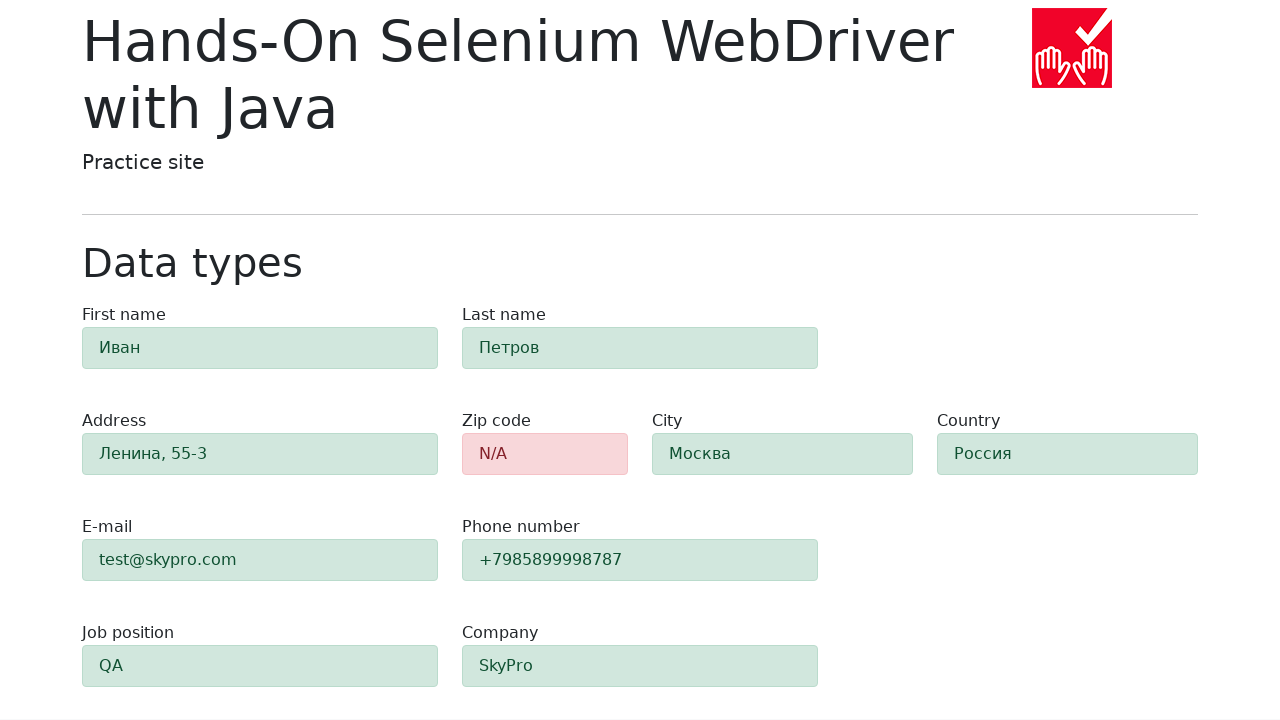

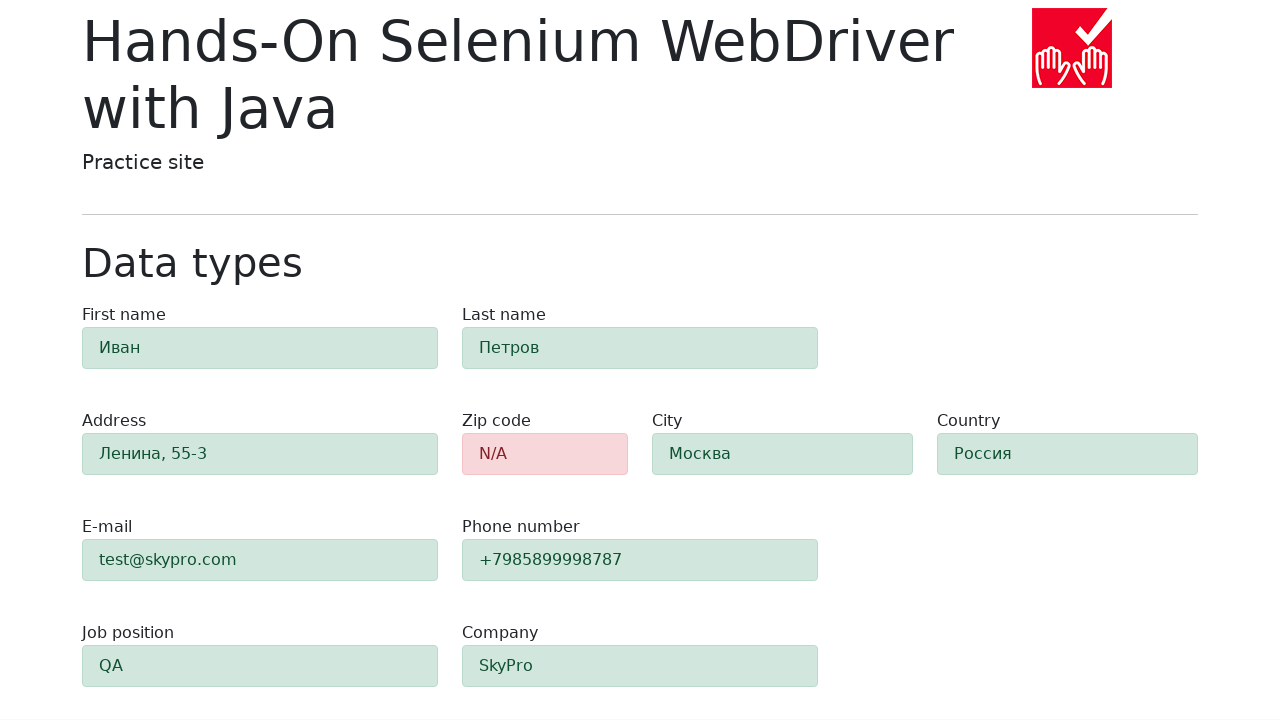